Tests table interaction functionality by verifying table structure (rows and columns), reading cell values, sorting the table by clicking a header, and verifying the table footer content.

Starting URL: https://v1.training-support.net/selenium/tables

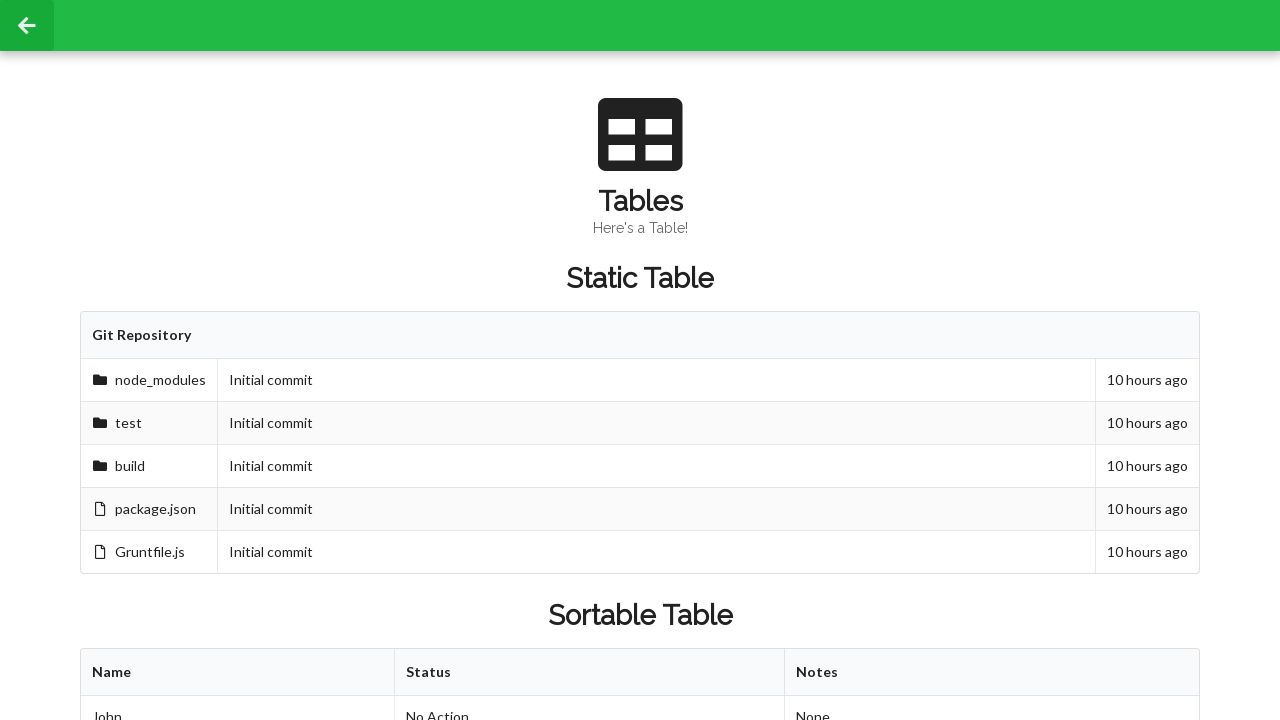

Waited for sortable table to be present
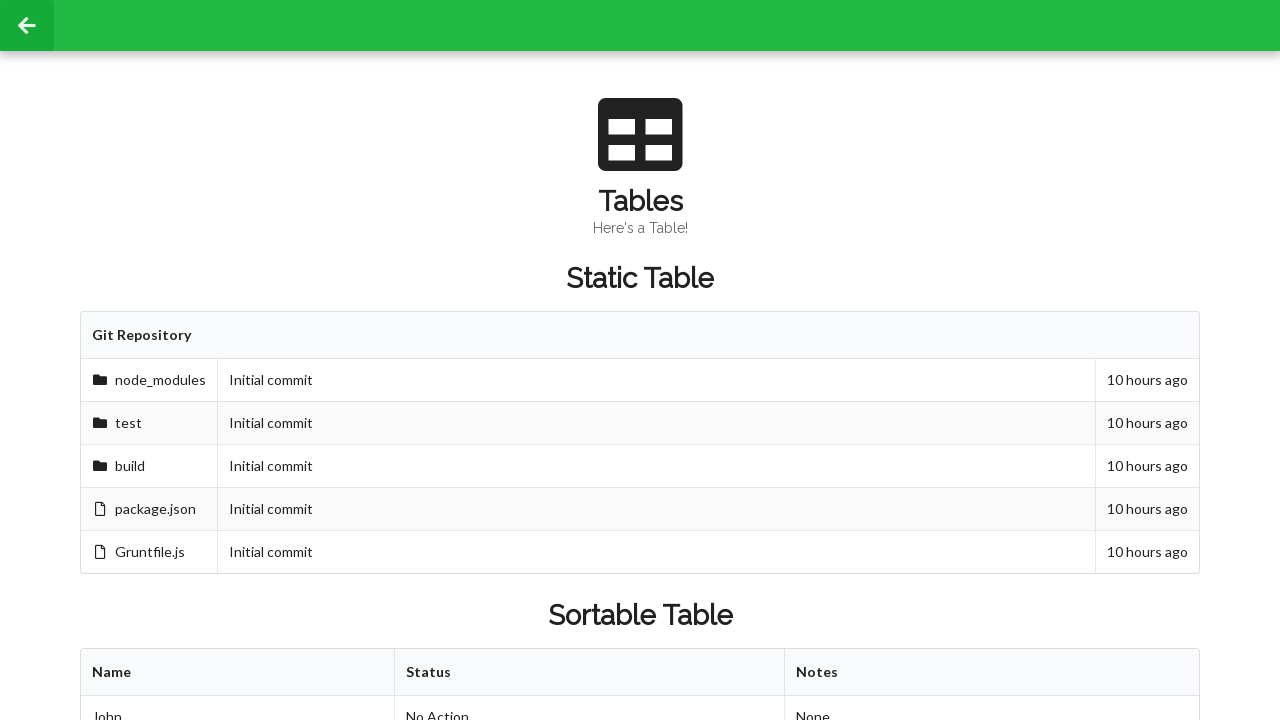

Retrieved all columns from first table row
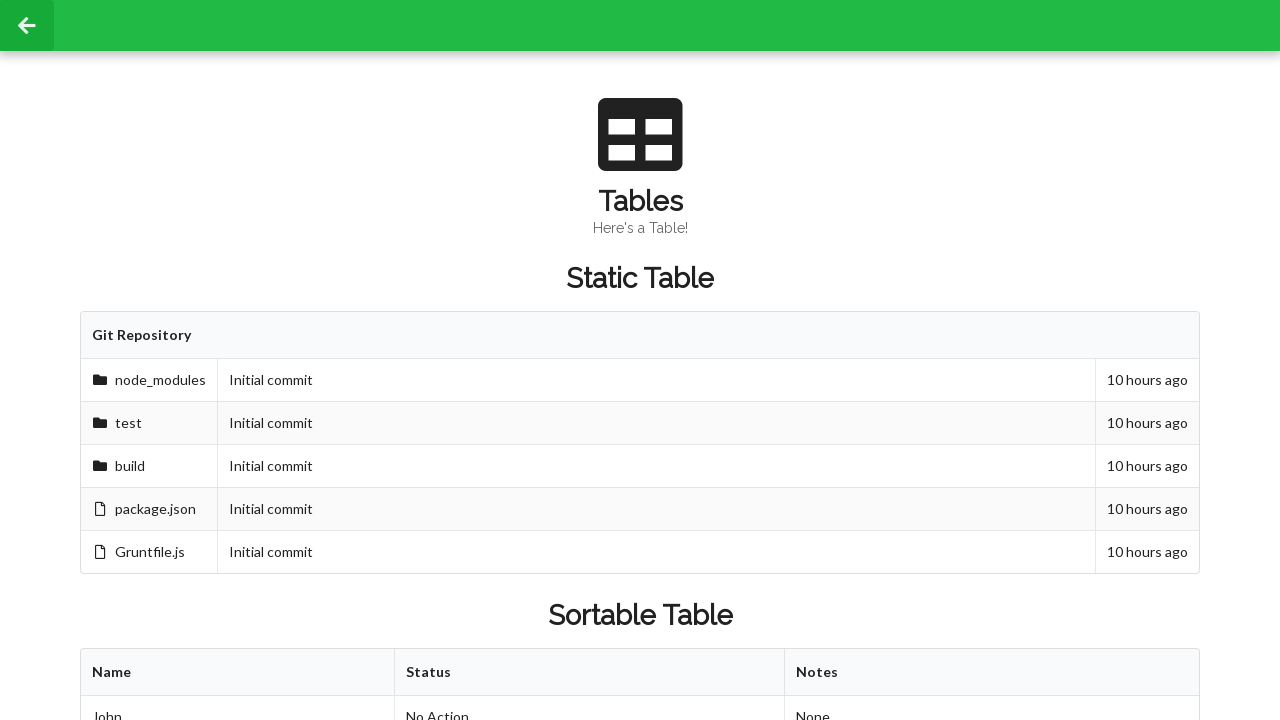

Verified table has columns
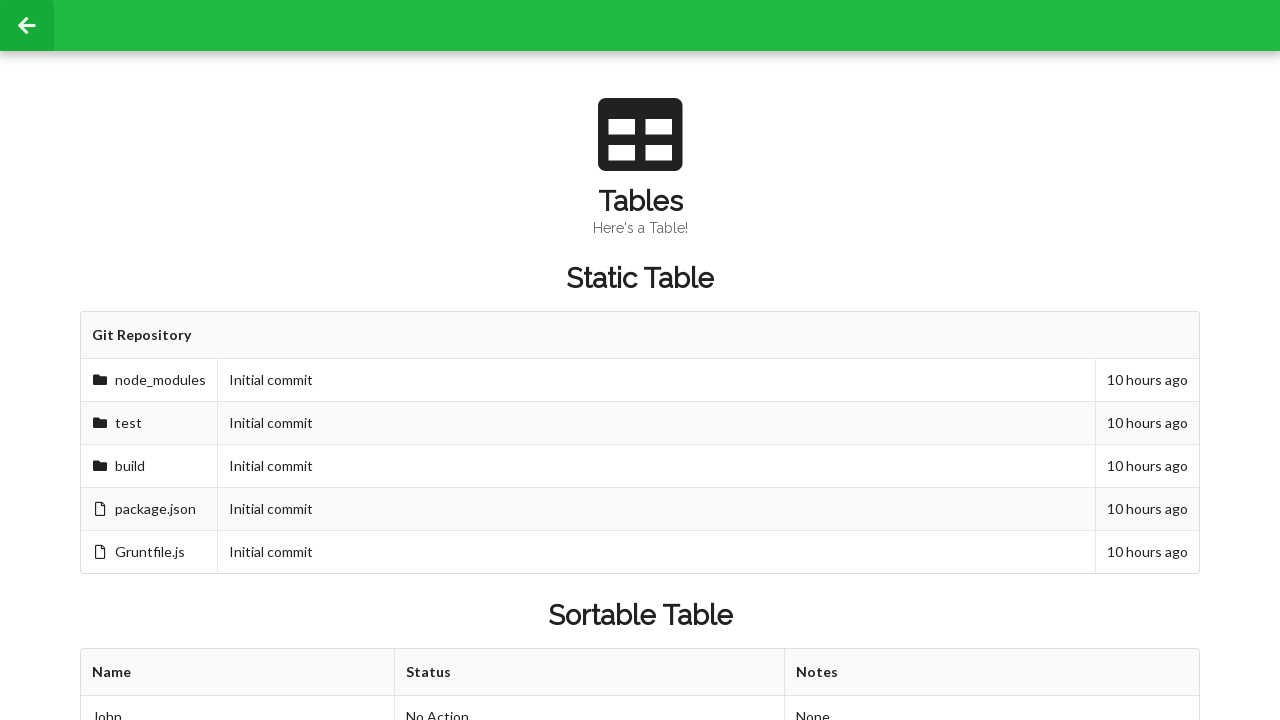

Retrieved all rows from table body
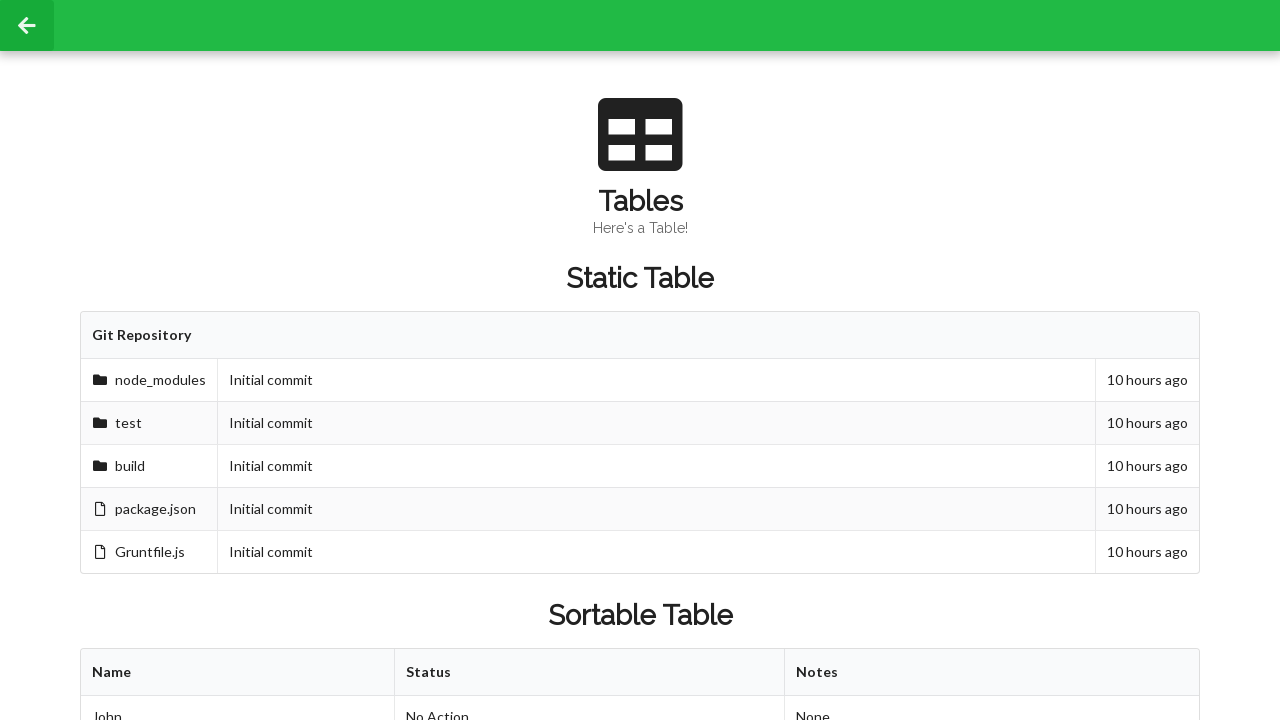

Verified table has rows
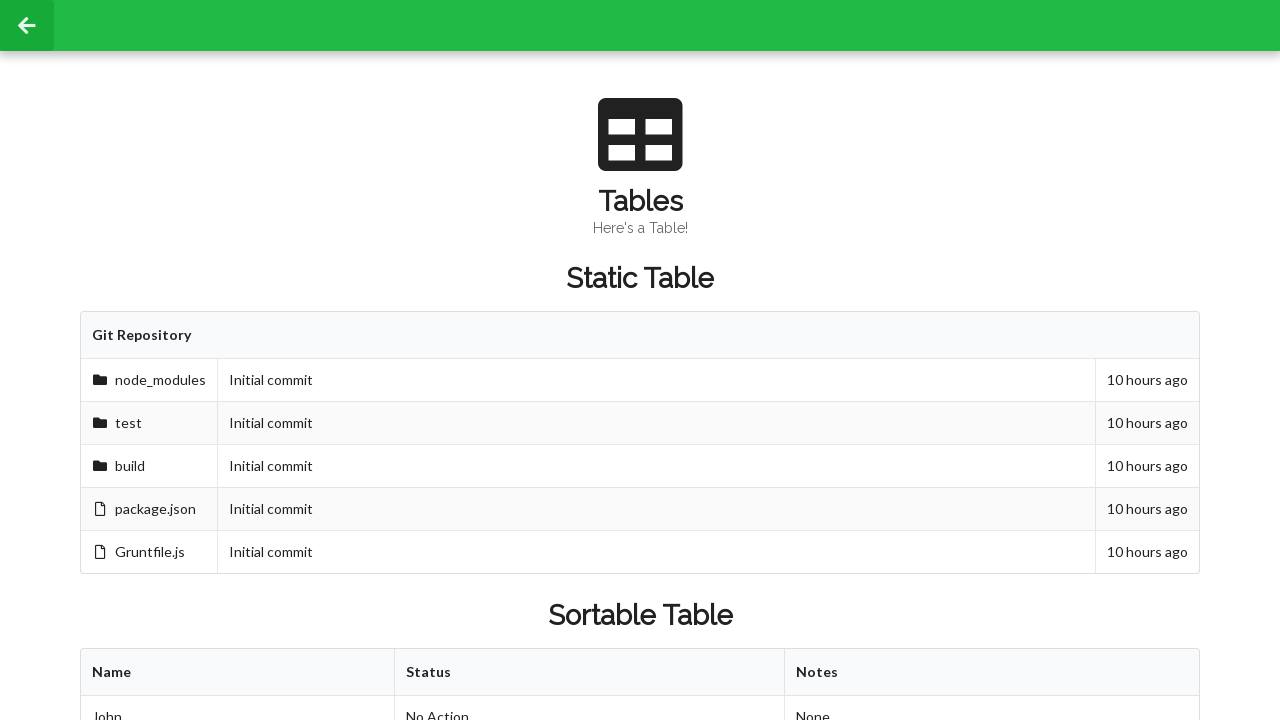

Read cell value from second row, second column: 'Approved'
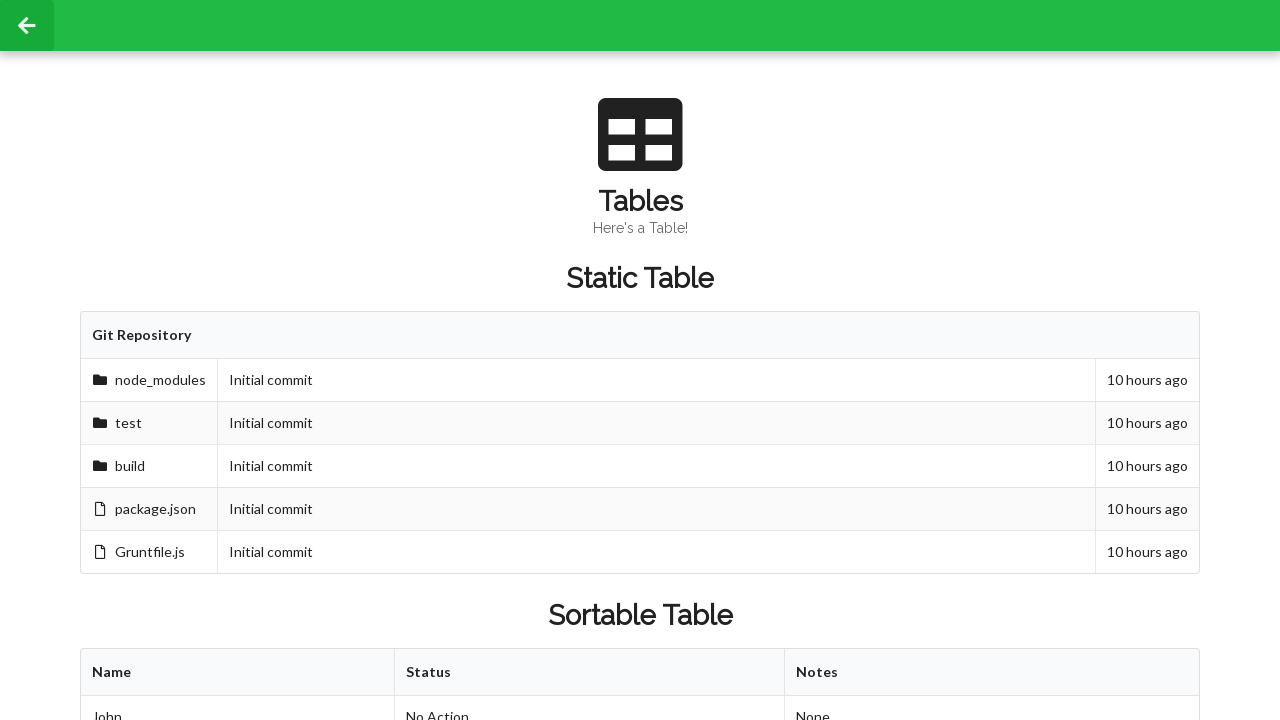

Clicked table header to sort the table at (238, 673) on xpath=//table[@id='sortableTable']/thead/tr/th
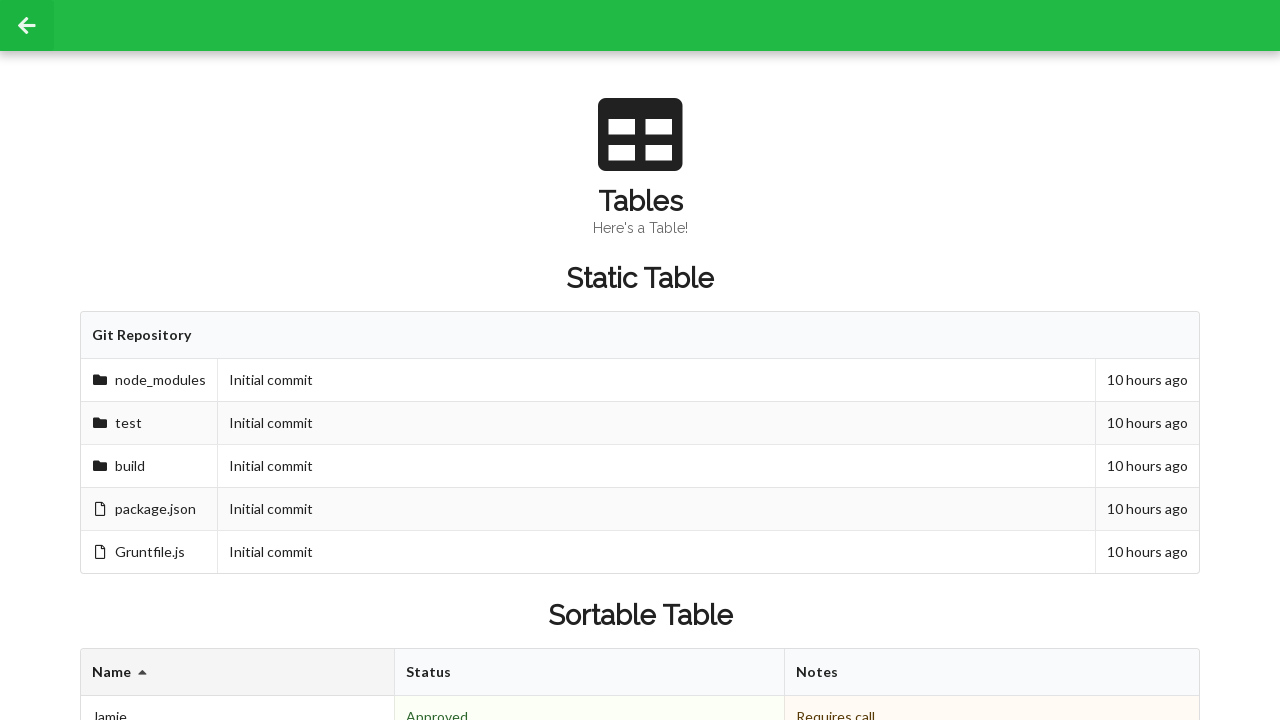

Read cell value after sorting: 'Denied'
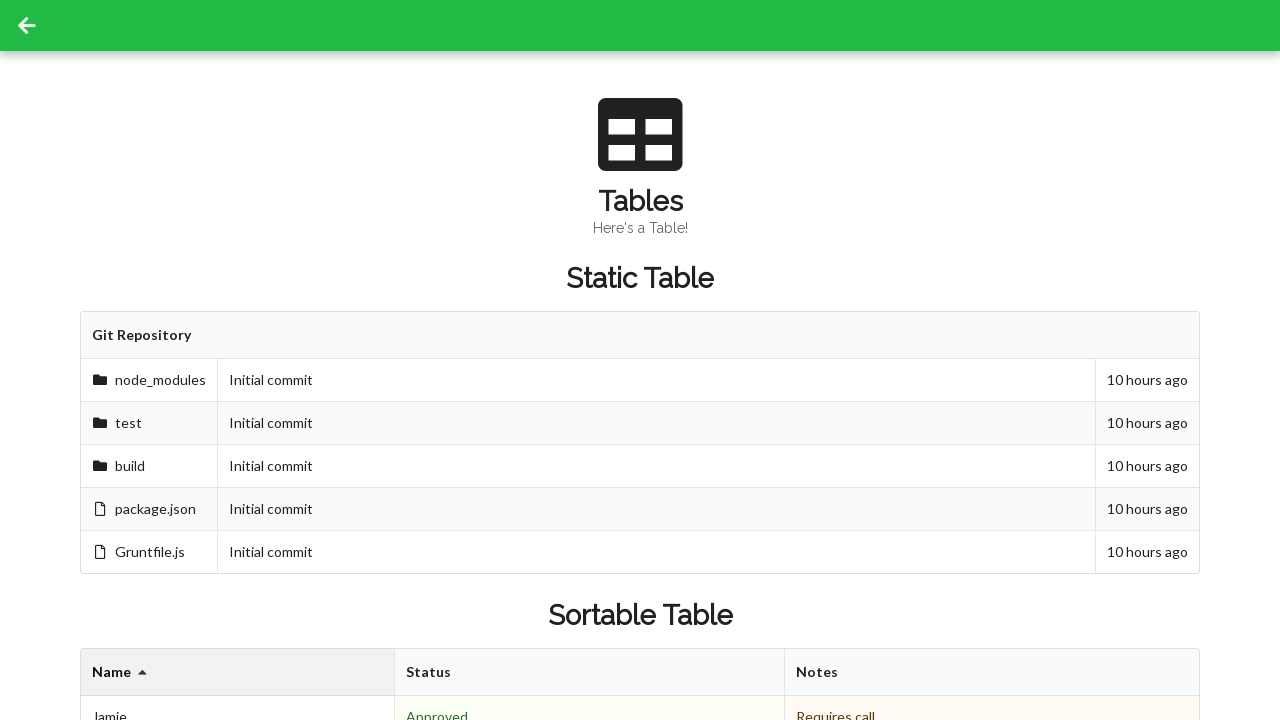

Retrieved all footer cells from table
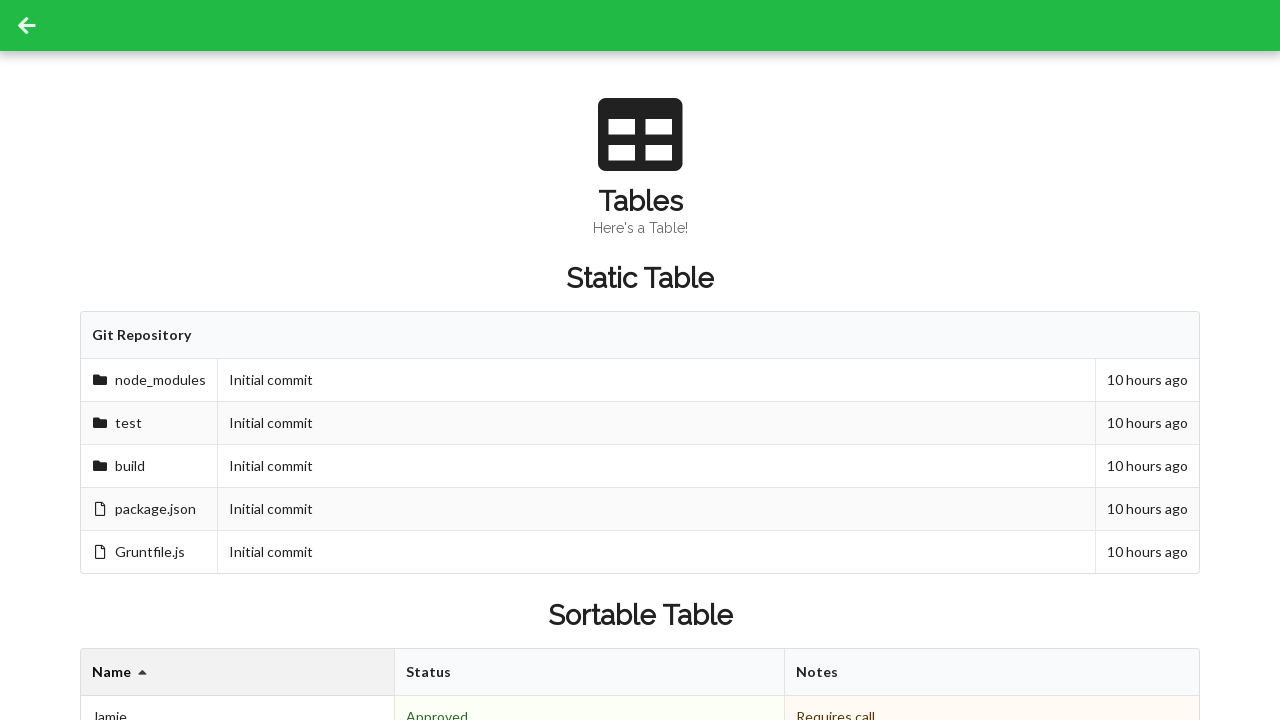

Verified table has footer cells
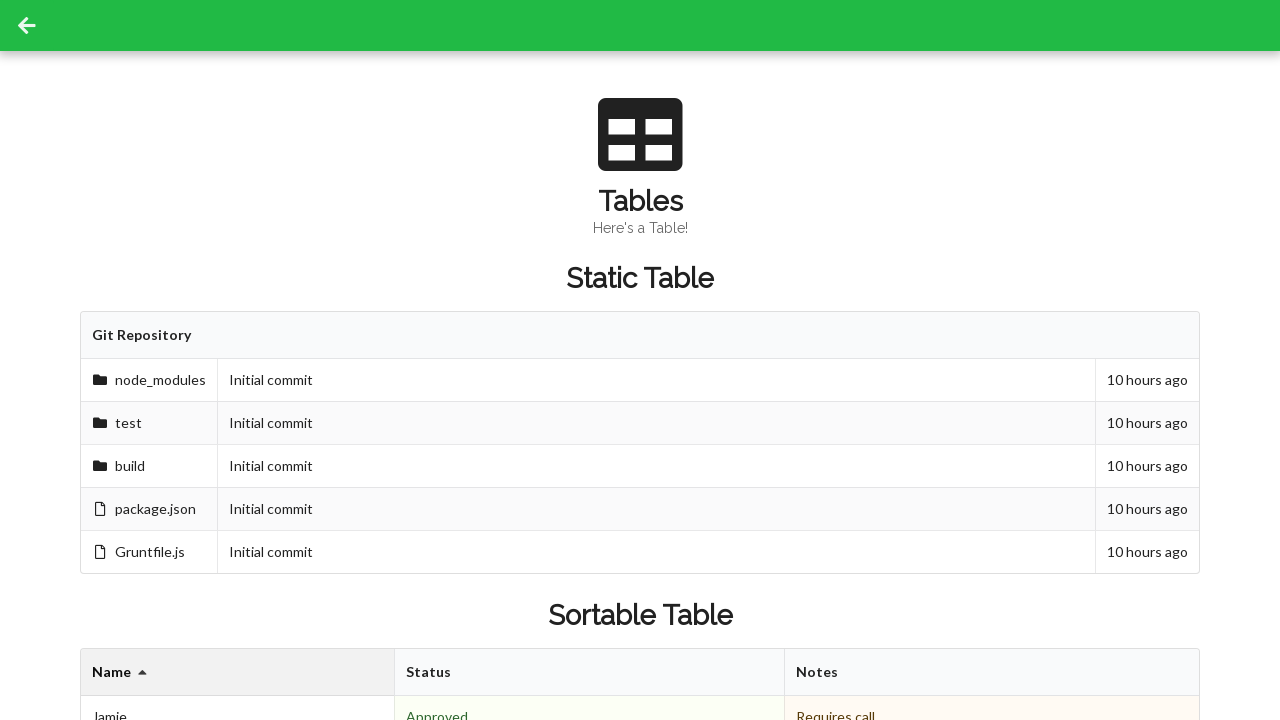

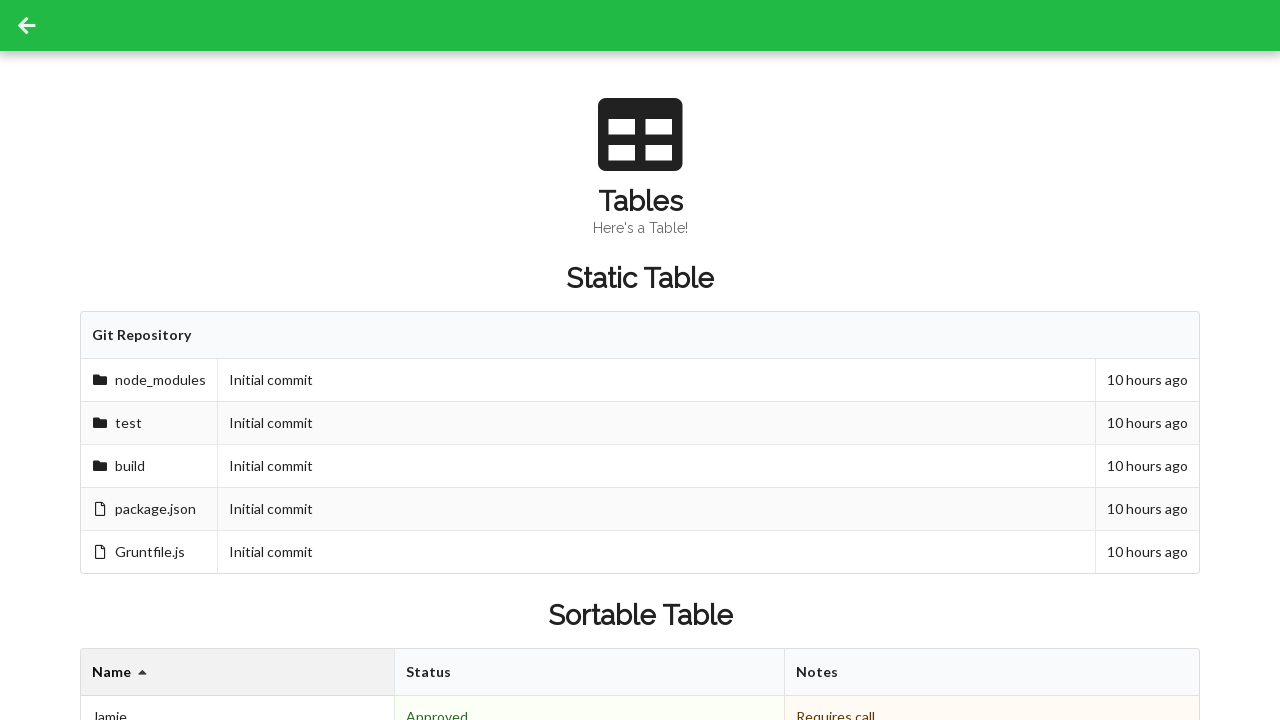